Tests dynamic checkbox visibility by clicking a toggle button and verifying the checkbox display state changes

Starting URL: https://training-support.net/webelements/dynamic-controls

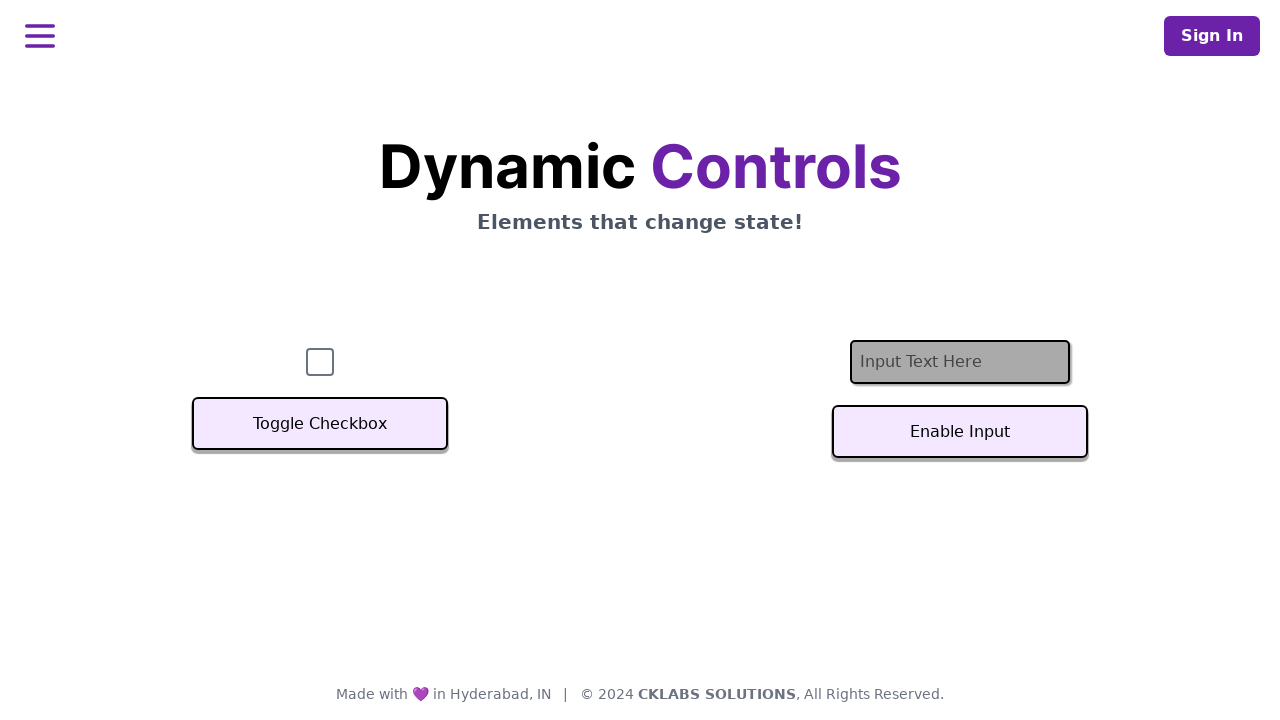

Located checkbox element with id 'checkbox'
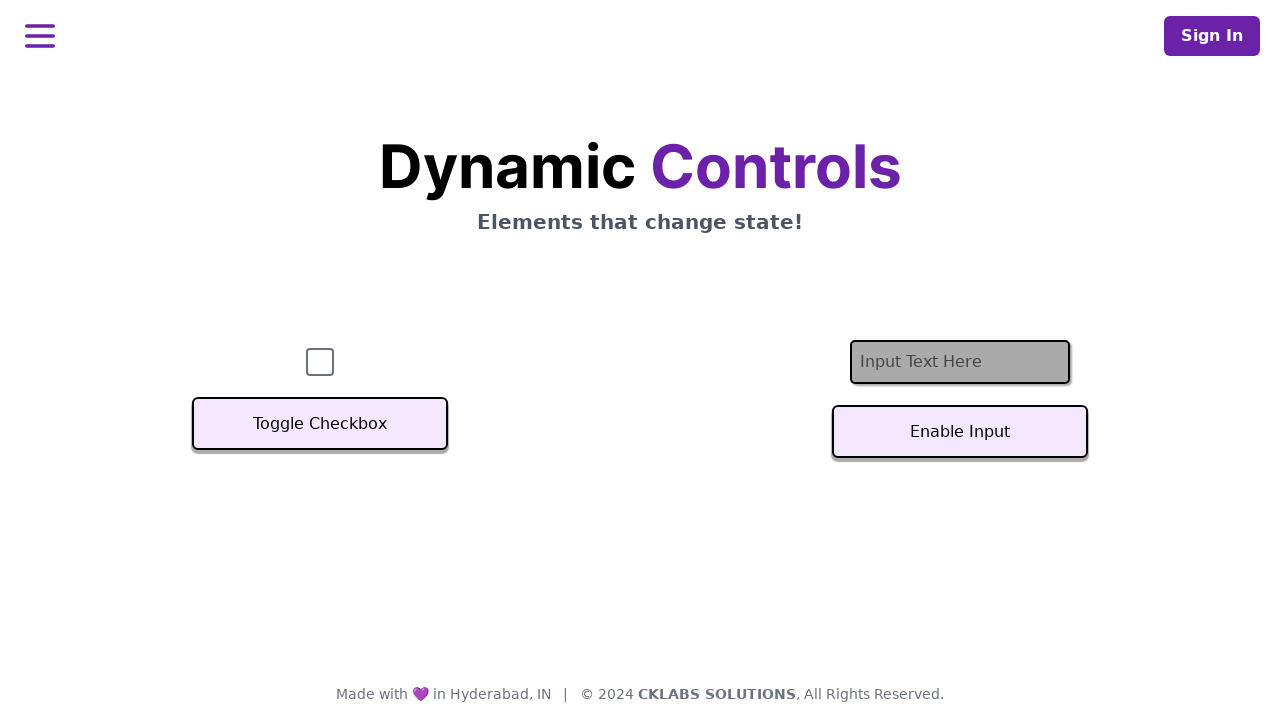

Clicked toggle button to change checkbox visibility at (320, 424) on button:has-text('Toggle Checkbox')
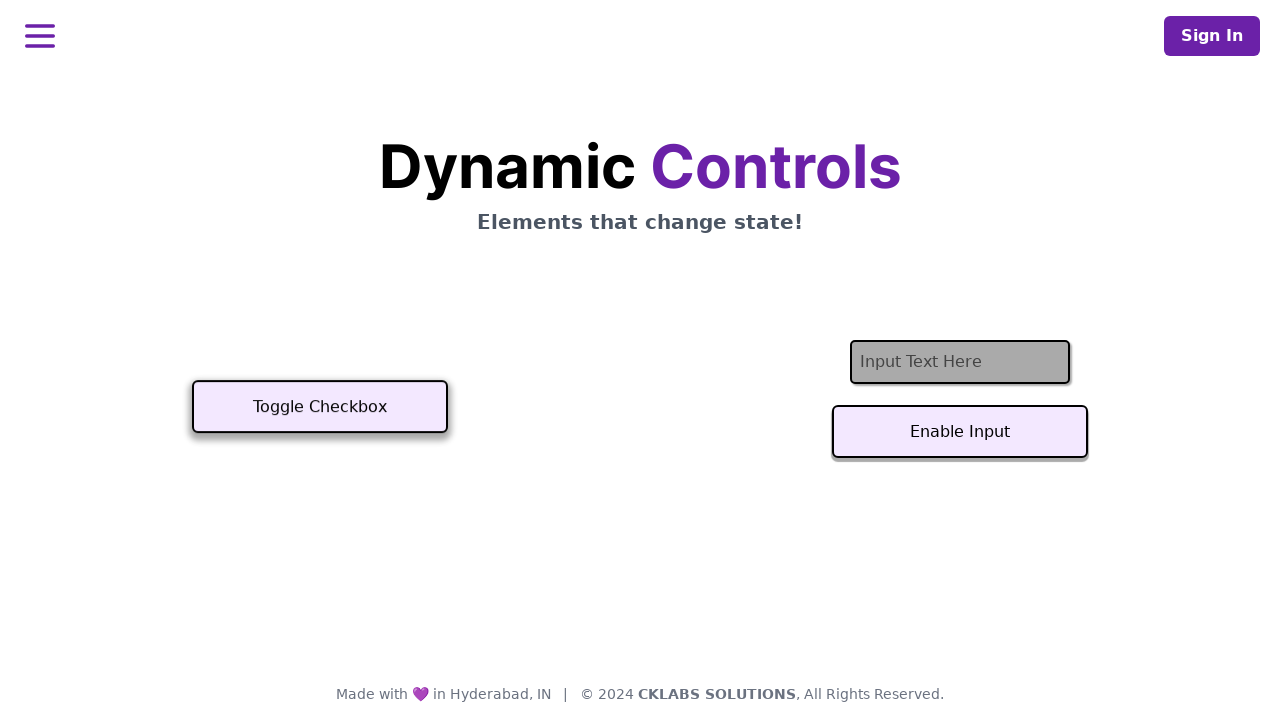

Waited 500ms for visibility change to complete
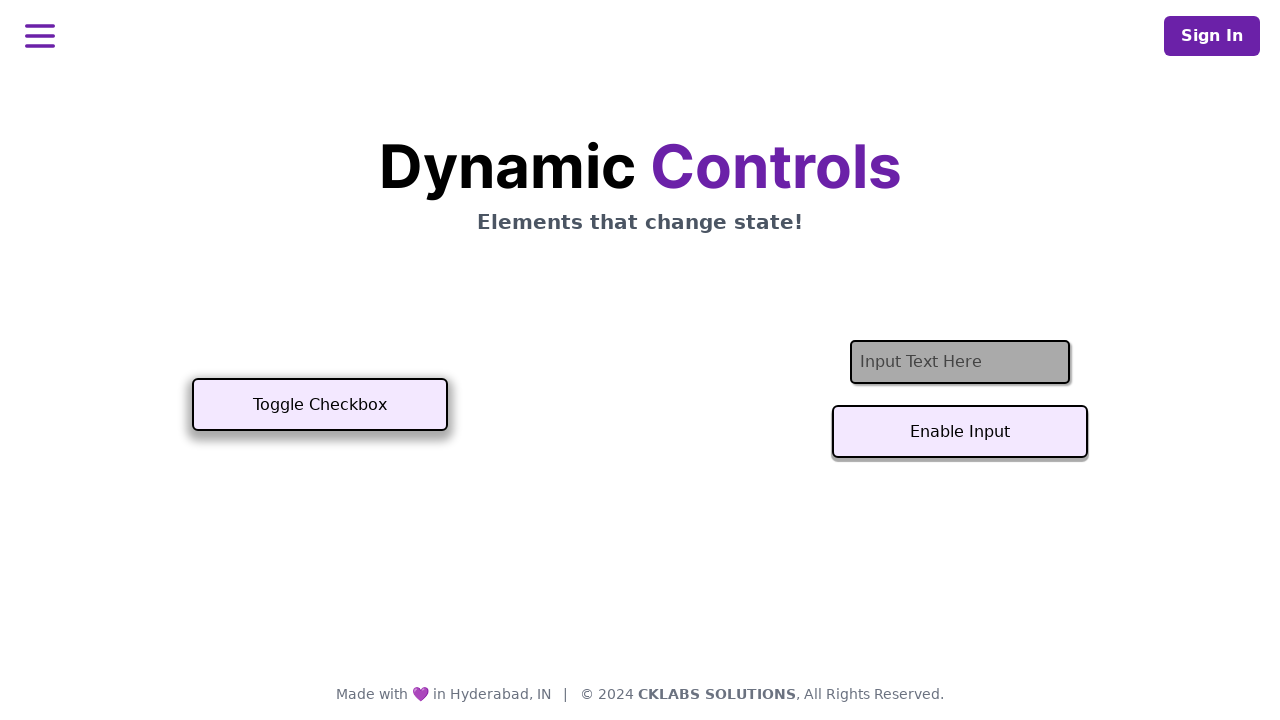

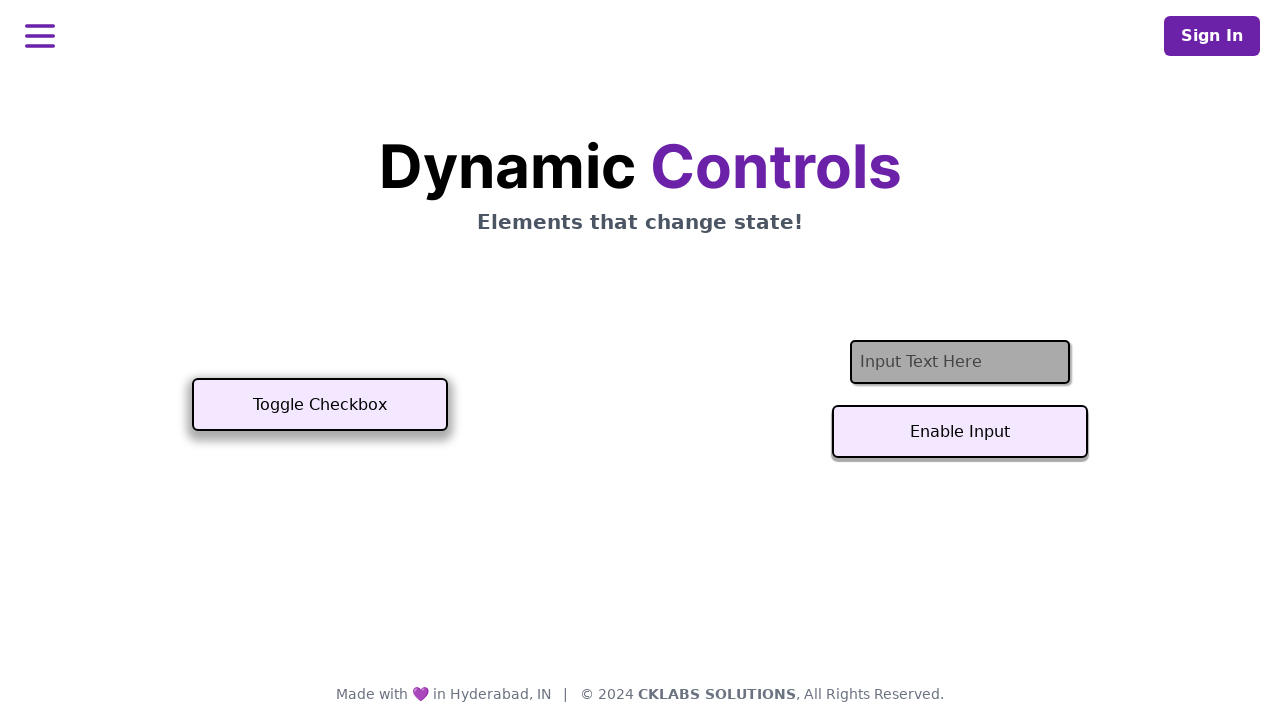